Fills out a contact form with name, email, phone, and address information on a test automation practice website

Starting URL: https://testautomationpractice.blogspot.com/

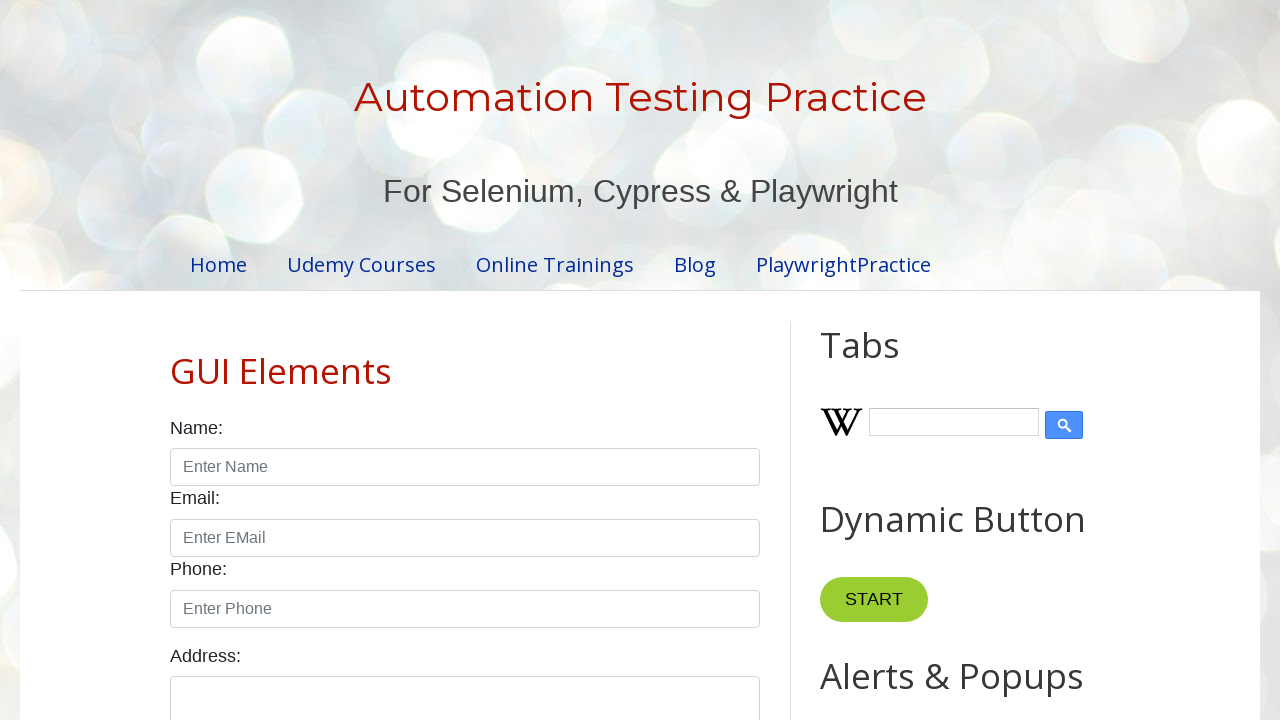

Filled name field with 'Rohsan Ghadge' on #name
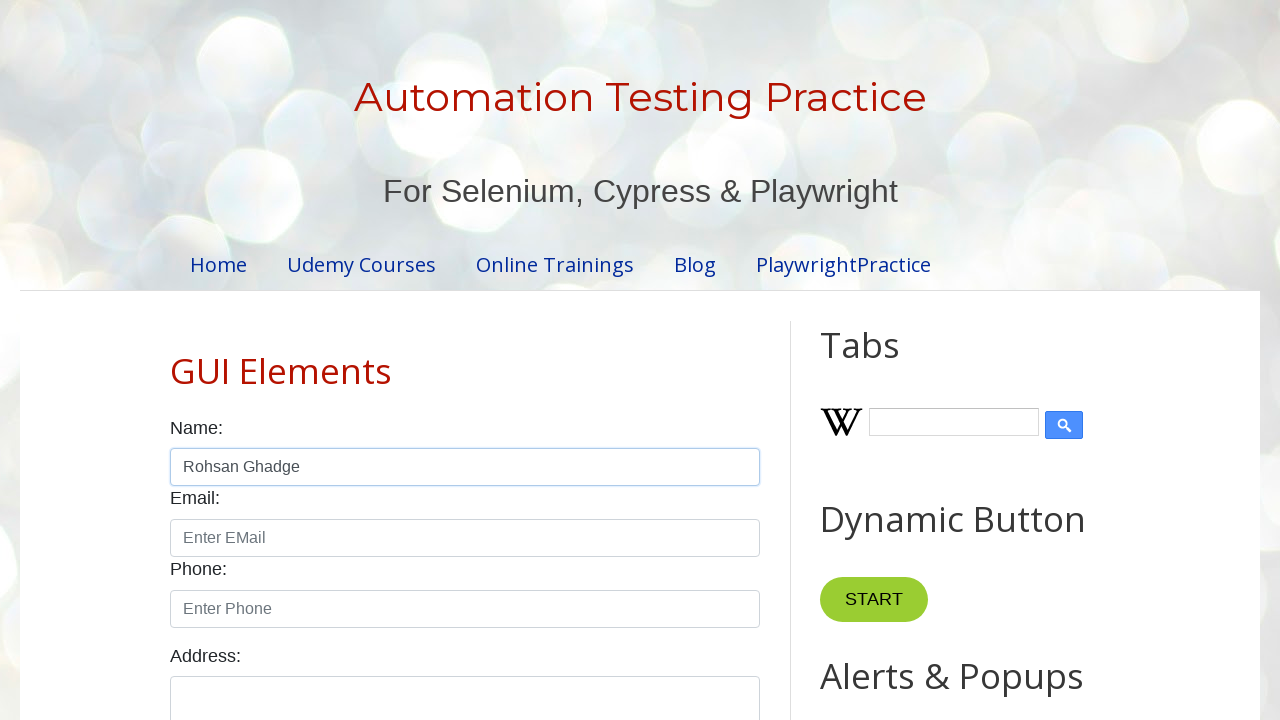

Filled email field with 'dummyemail@gmail.com' on input#email
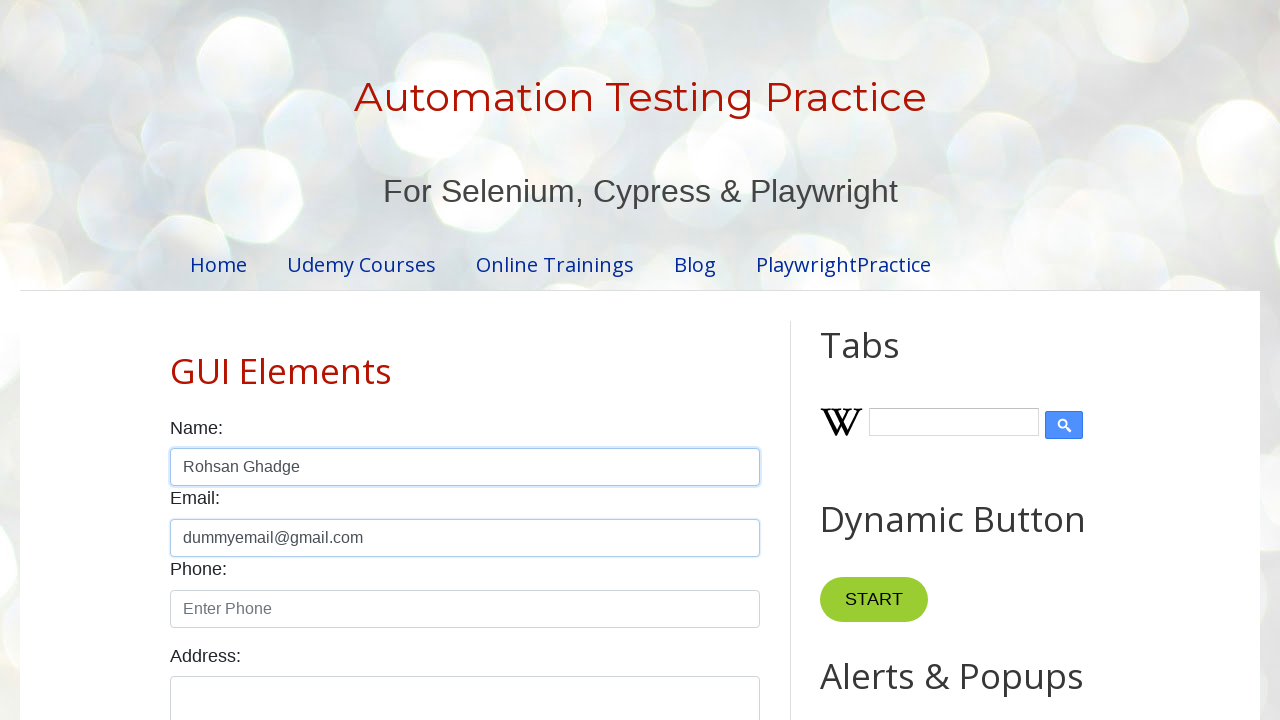

Filled phone field with '123456789' on input#phone
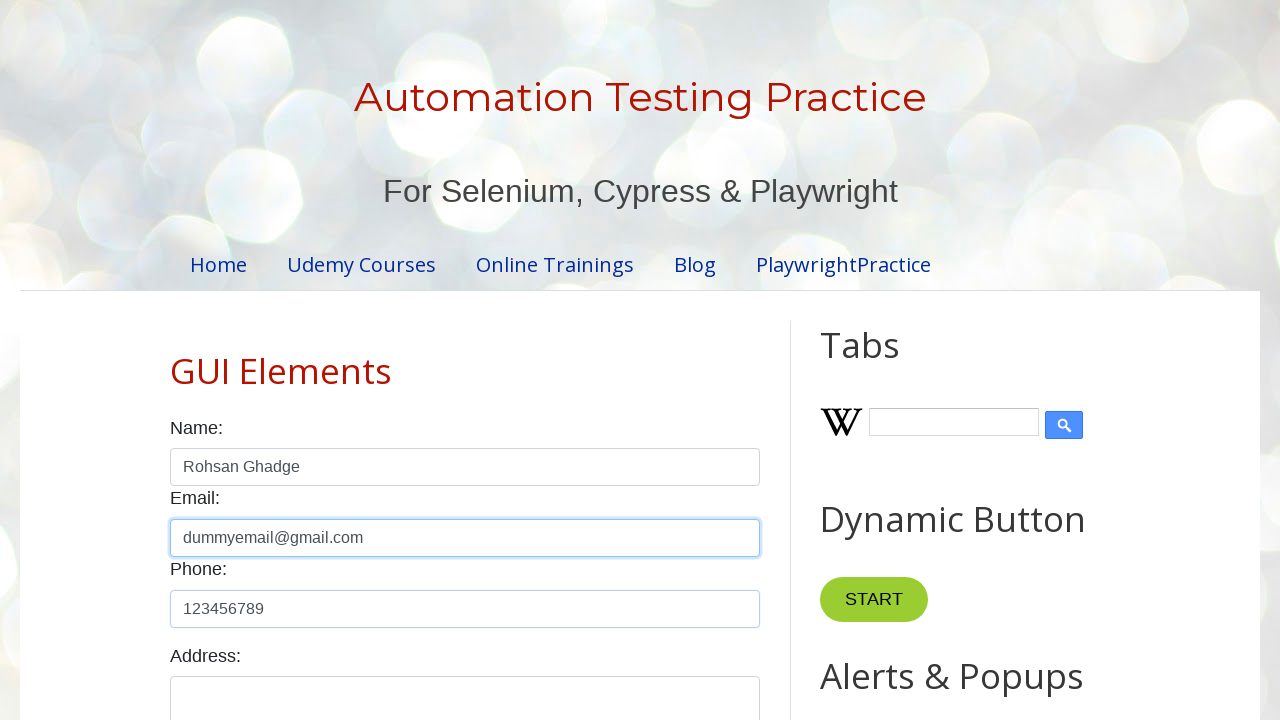

Filled address field with 'Address is getting entered into the textarea' on textarea#textarea
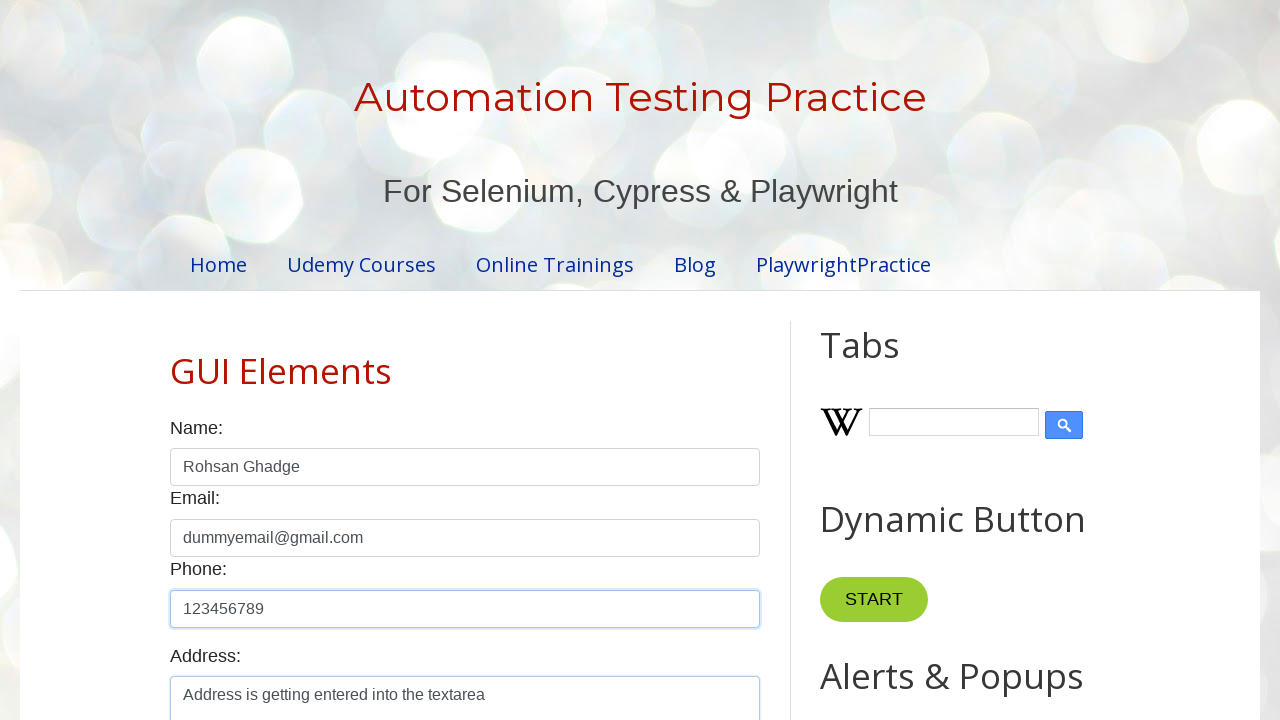

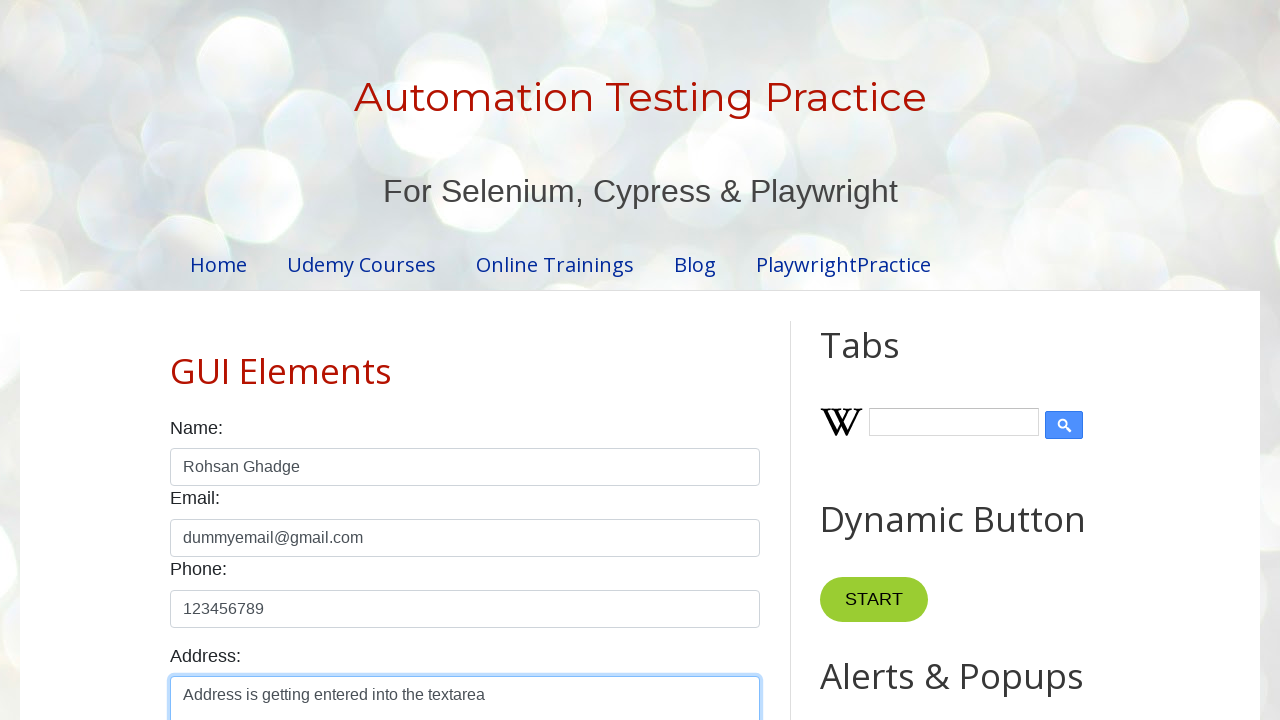